Tests JavaScript alert handling by clicking a button that triggers an alert, accepting it, and verifying the result message

Starting URL: https://practice.cydeo.com/javascript_alerts

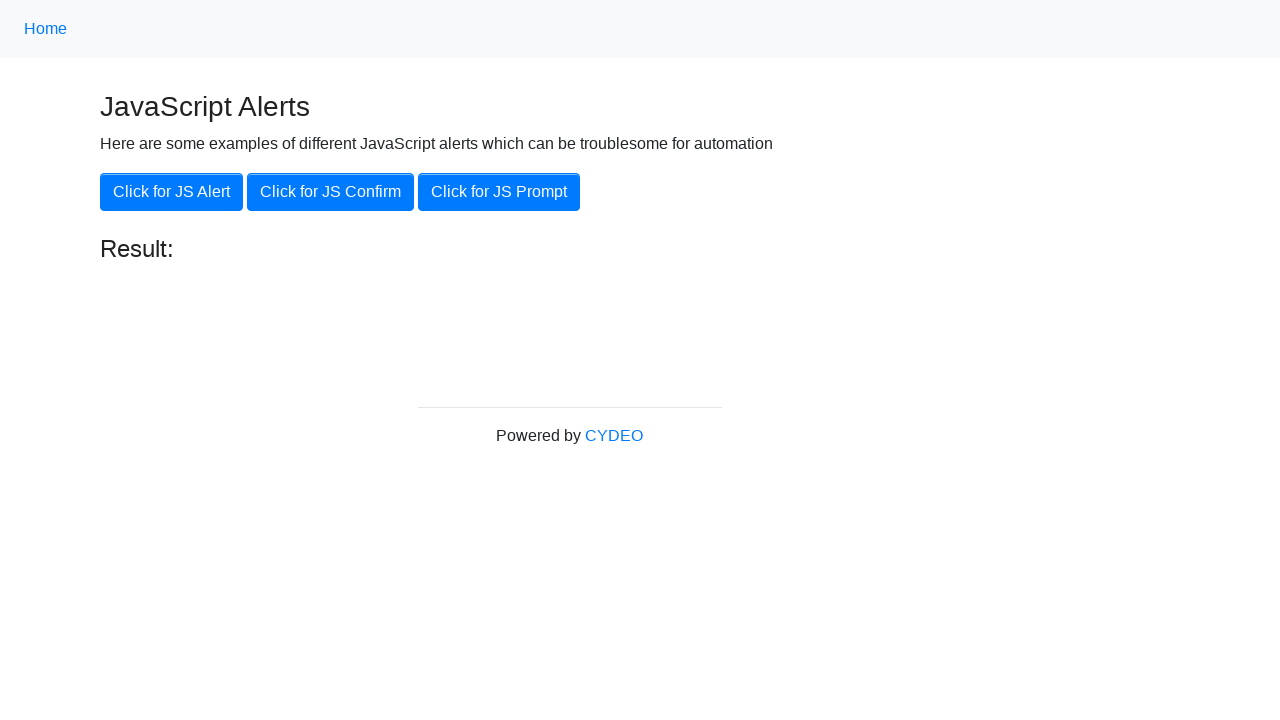

Clicked button to trigger JavaScript alert at (172, 192) on button[onclick='jsAlert()']
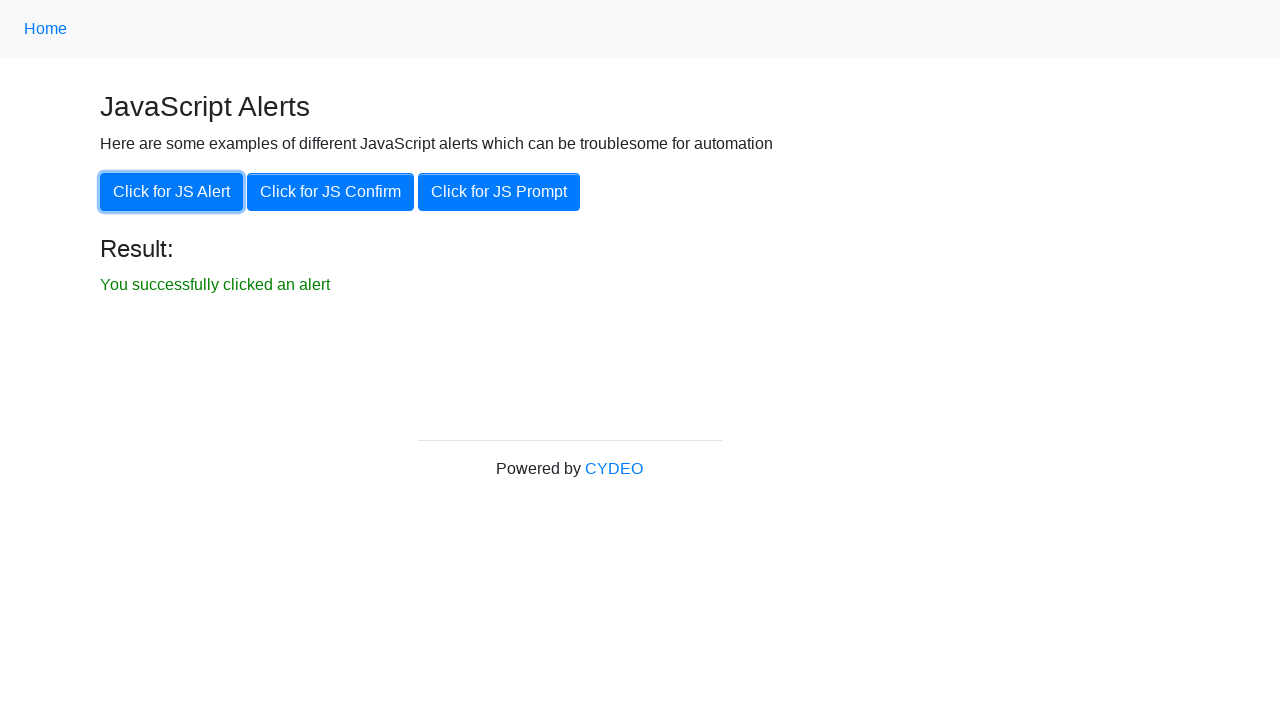

Set up alert dialog handler to accept alerts
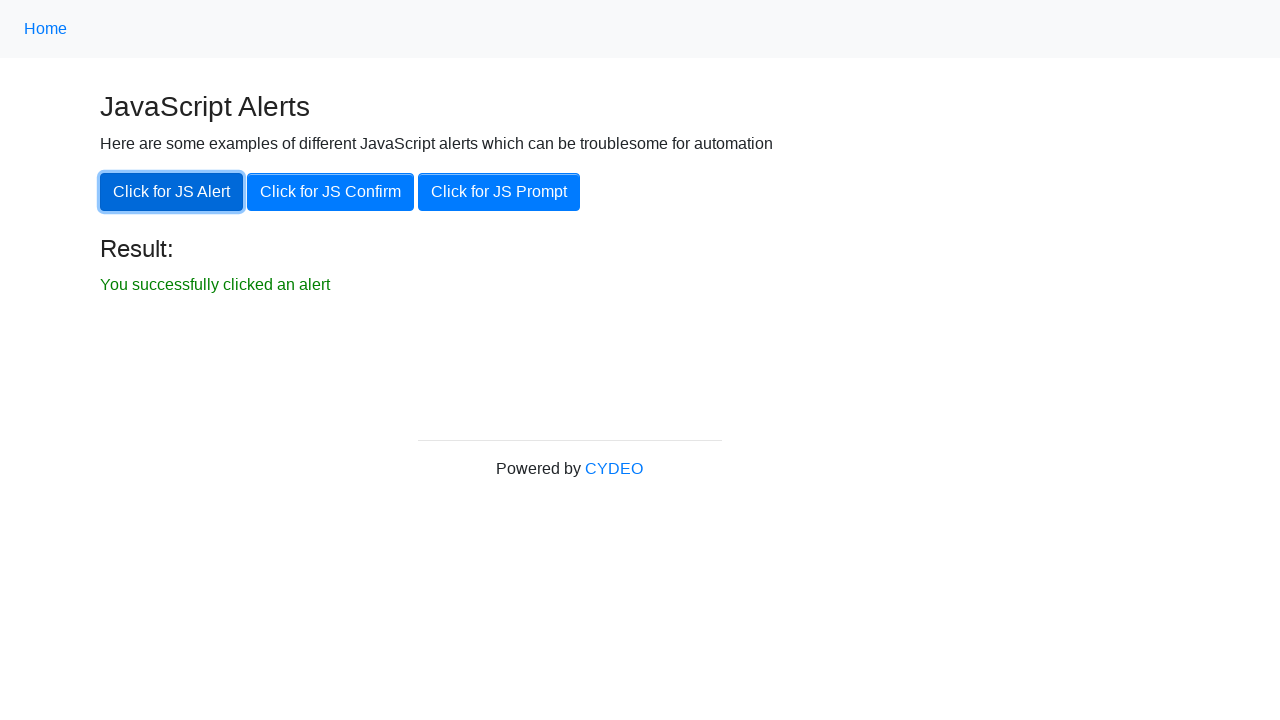

Clicked button to trigger alert and accepted it at (172, 192) on button[onclick='jsAlert()']
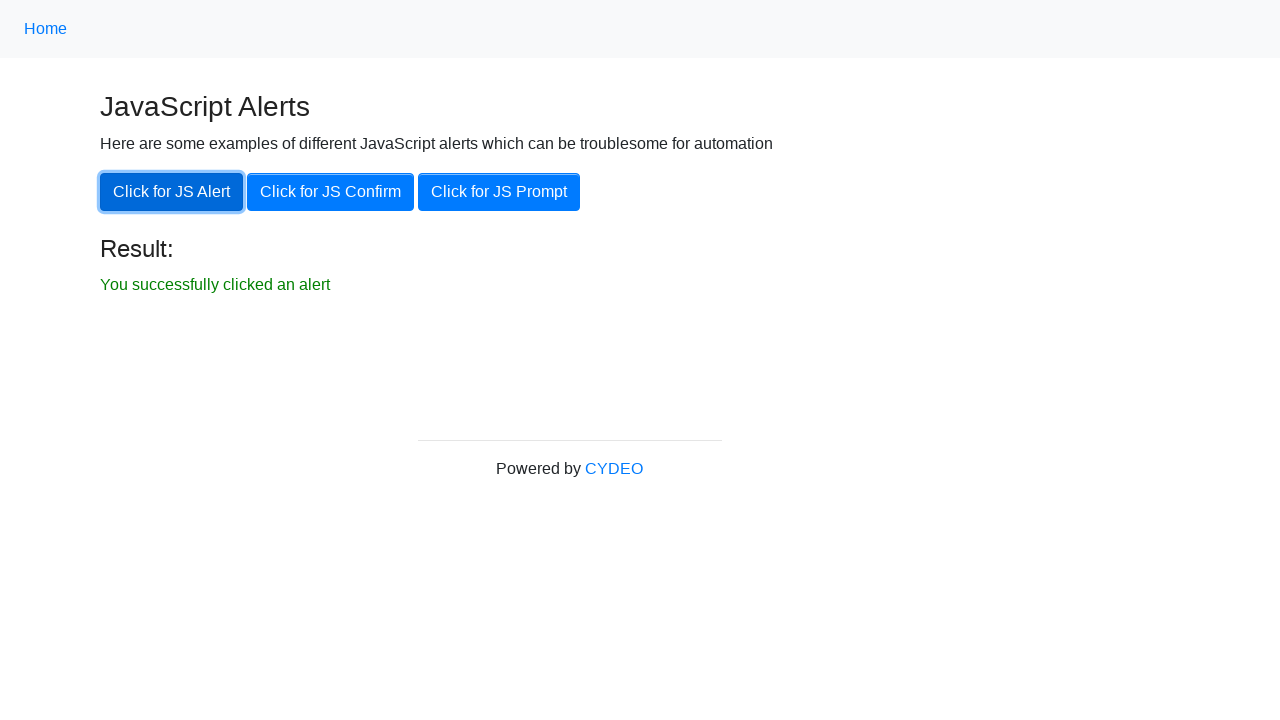

Verified result message 'You successfully clicked an alert' is displayed
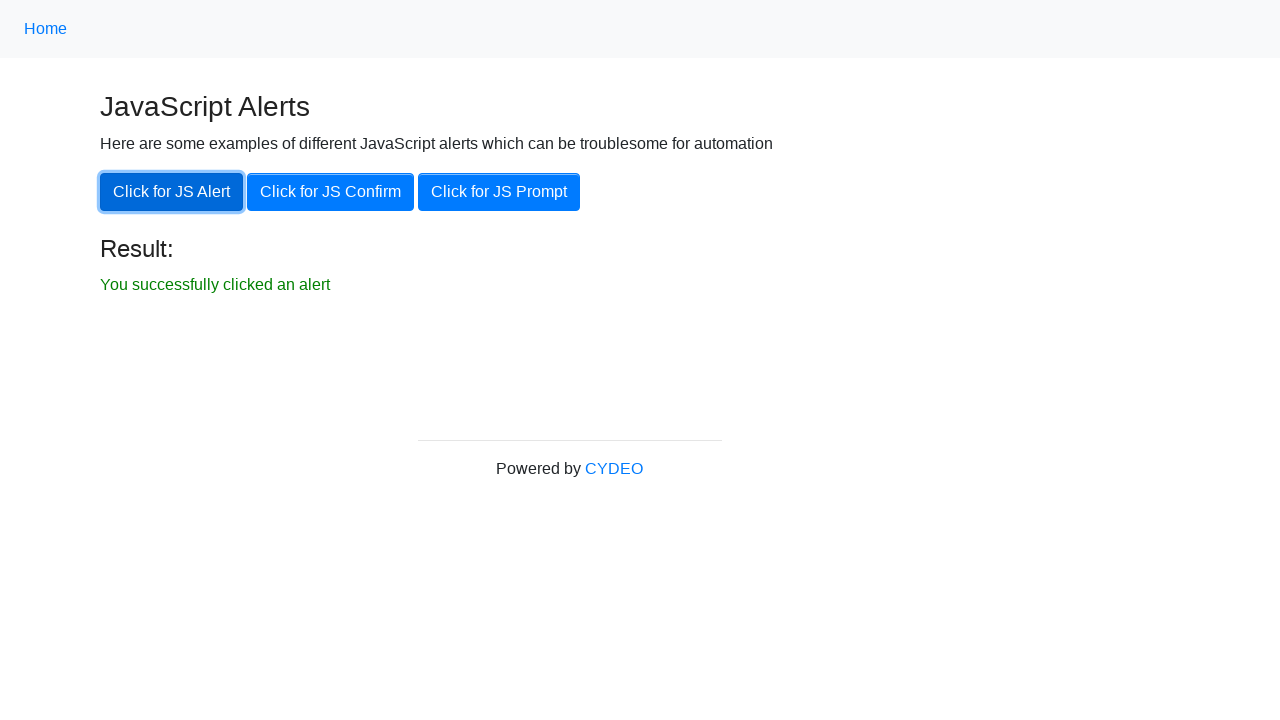

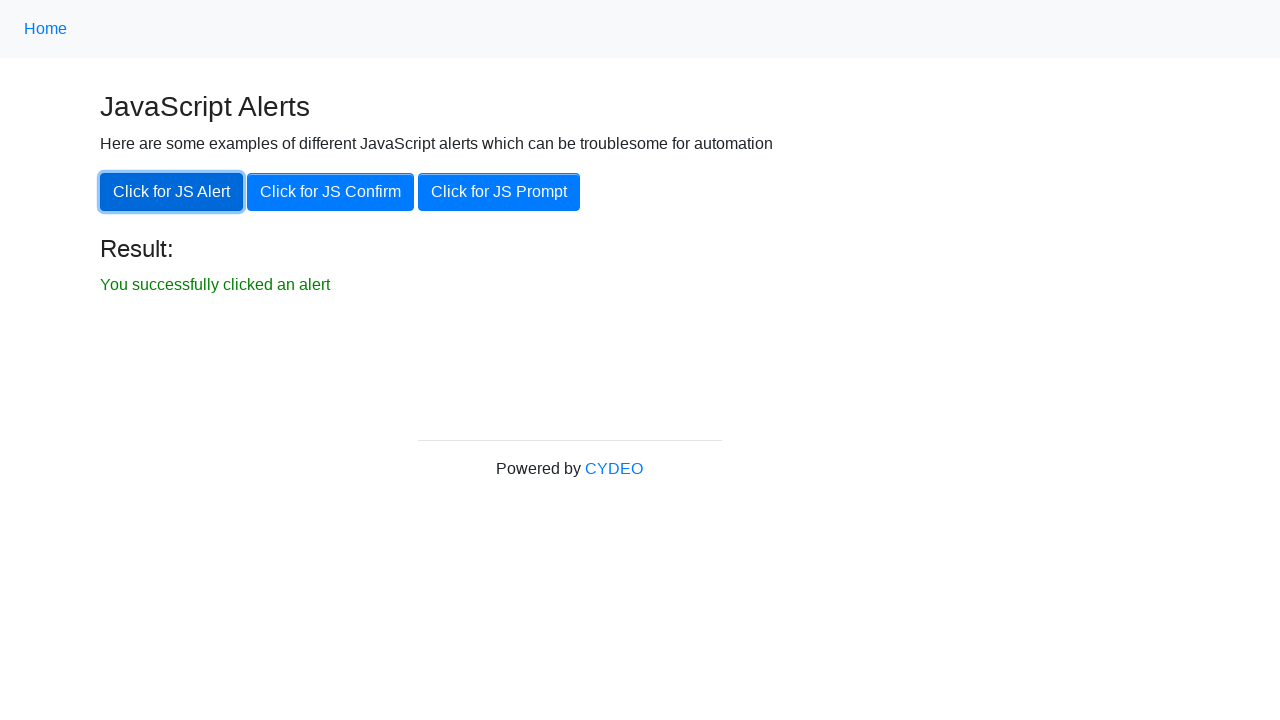